Tests Shadow DOM navigation on Polymer shop website by clicking on a men's outerwear shop button nested within shadow DOM elements

Starting URL: https://shop.polymer-project.org/

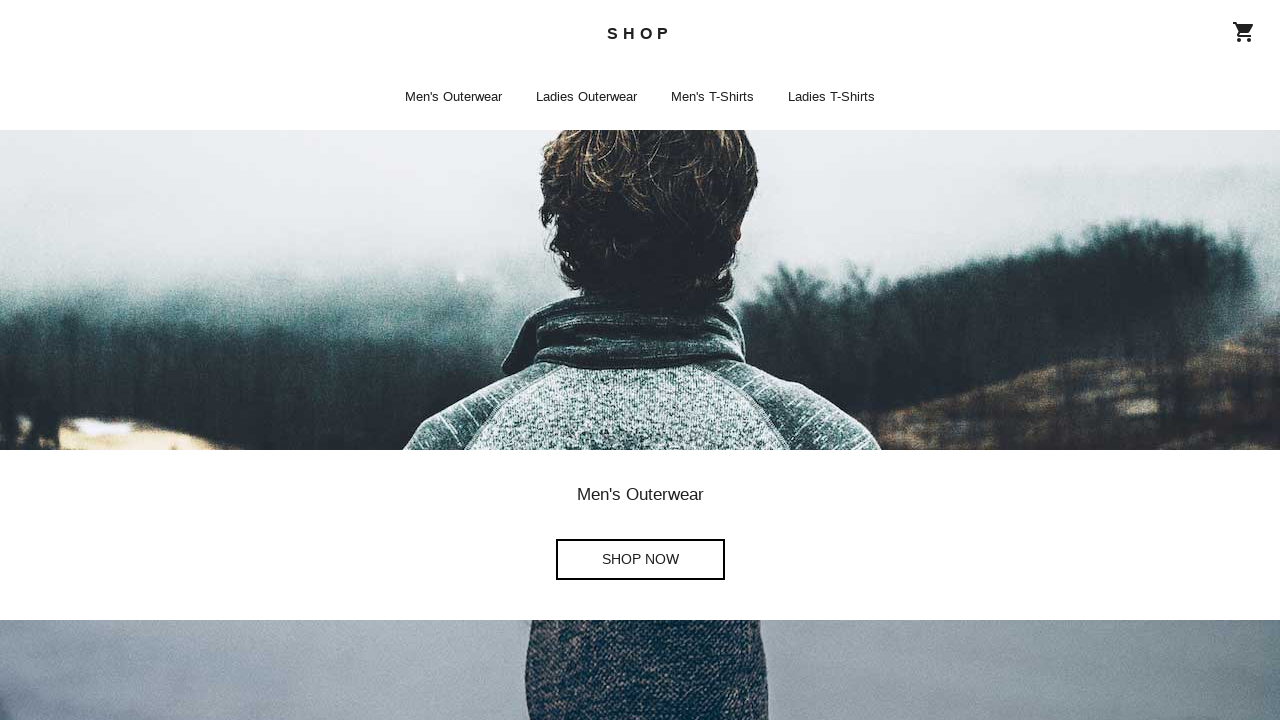

Waited for shop-app element to load
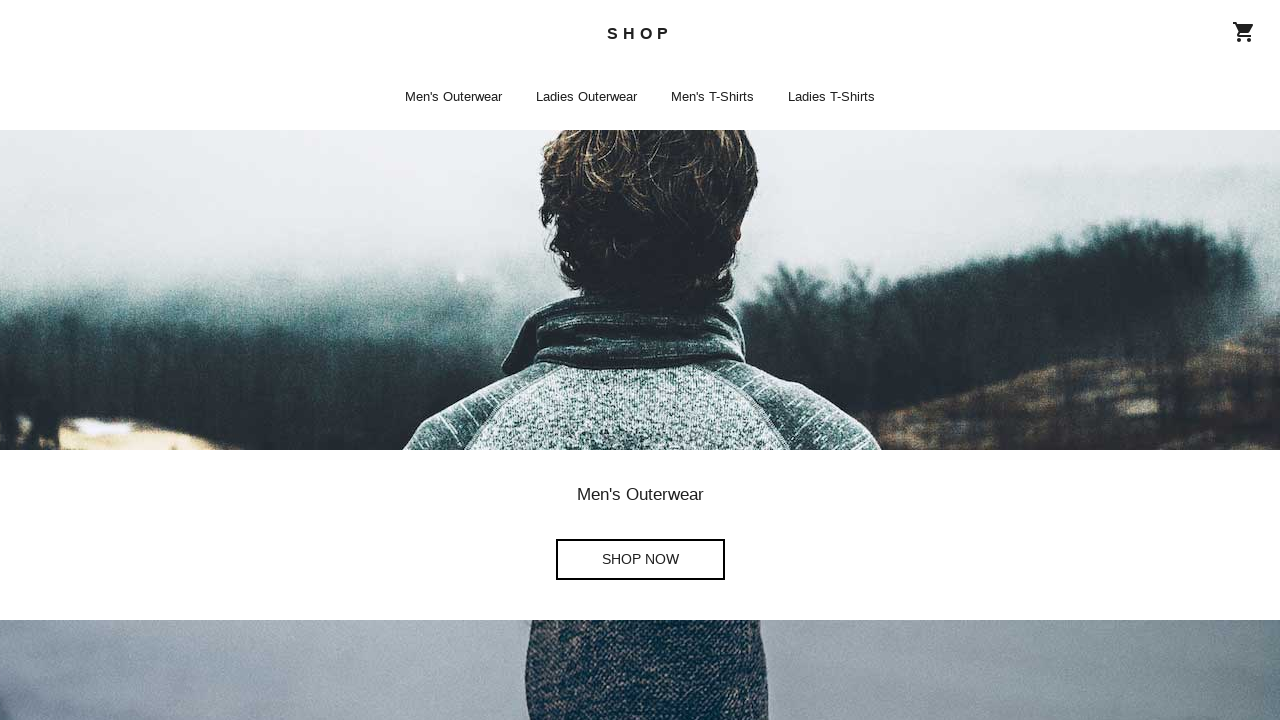

Clicked men's outerwear shop button nested within shadow DOM elements at (640, 560) on shop-app >> iron-pages > shop-home >> a[href*='mens_outerwear'] ~ shop-button
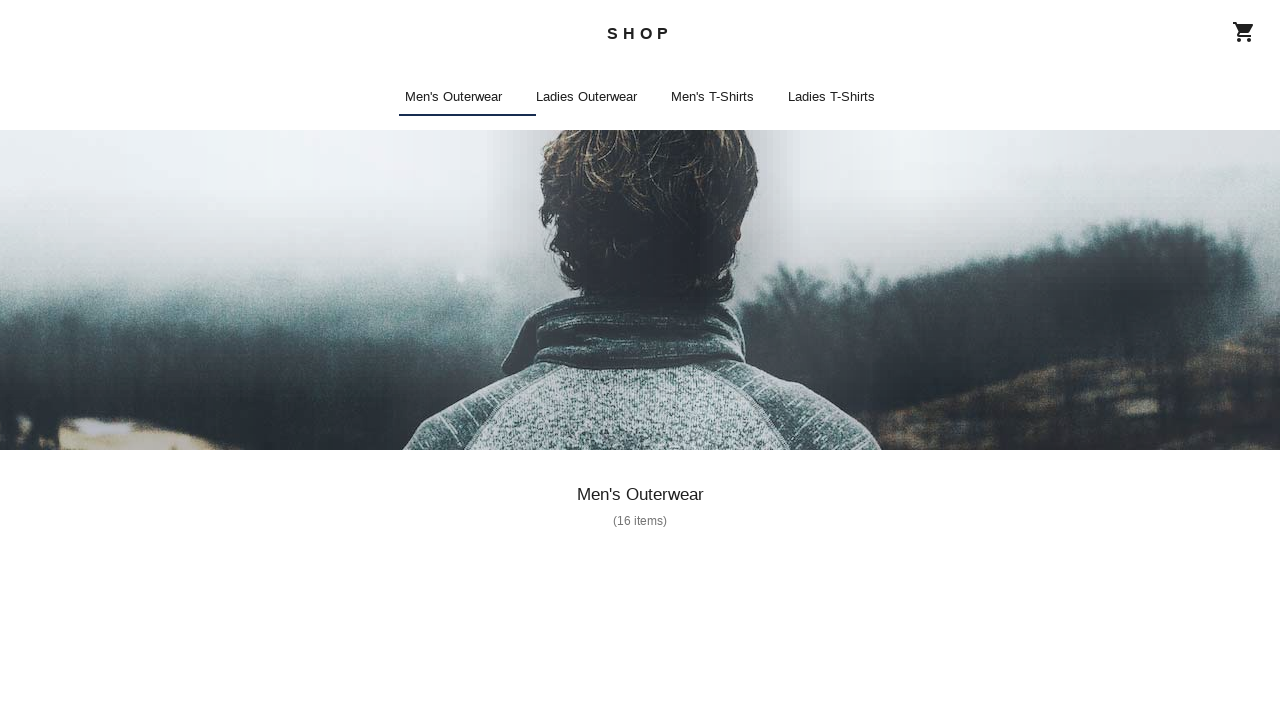

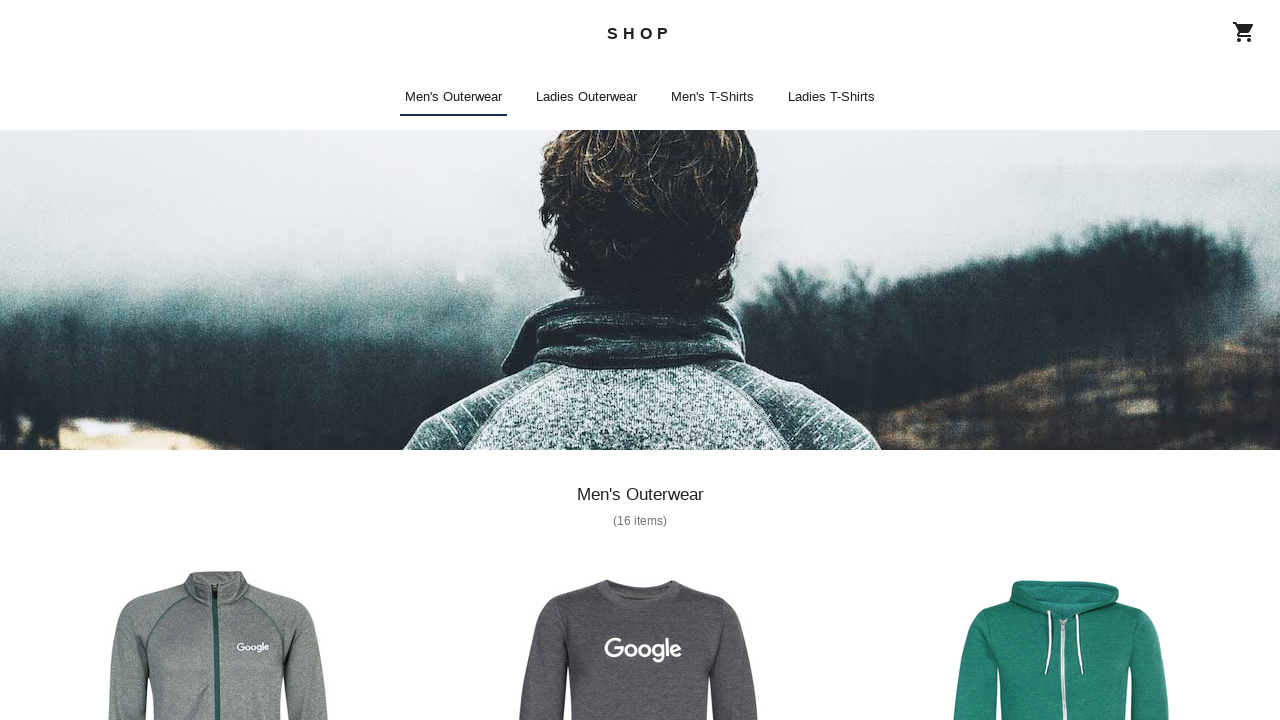